Tests browser navigation refresh functionality by navigating to a practice page and refreshing it

Starting URL: https://www.tutorialspoint.com/selenium/practice/selenium_automation_practice.php

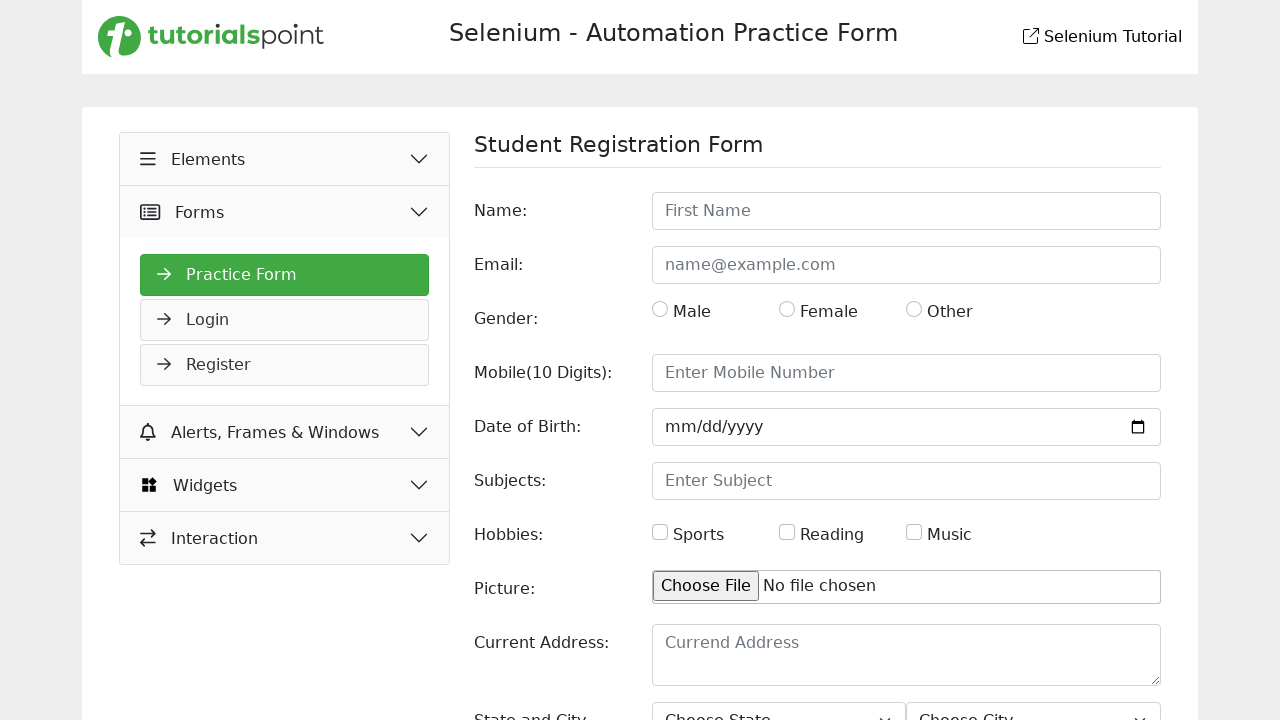

Waited for initial page load to complete (domcontentloaded)
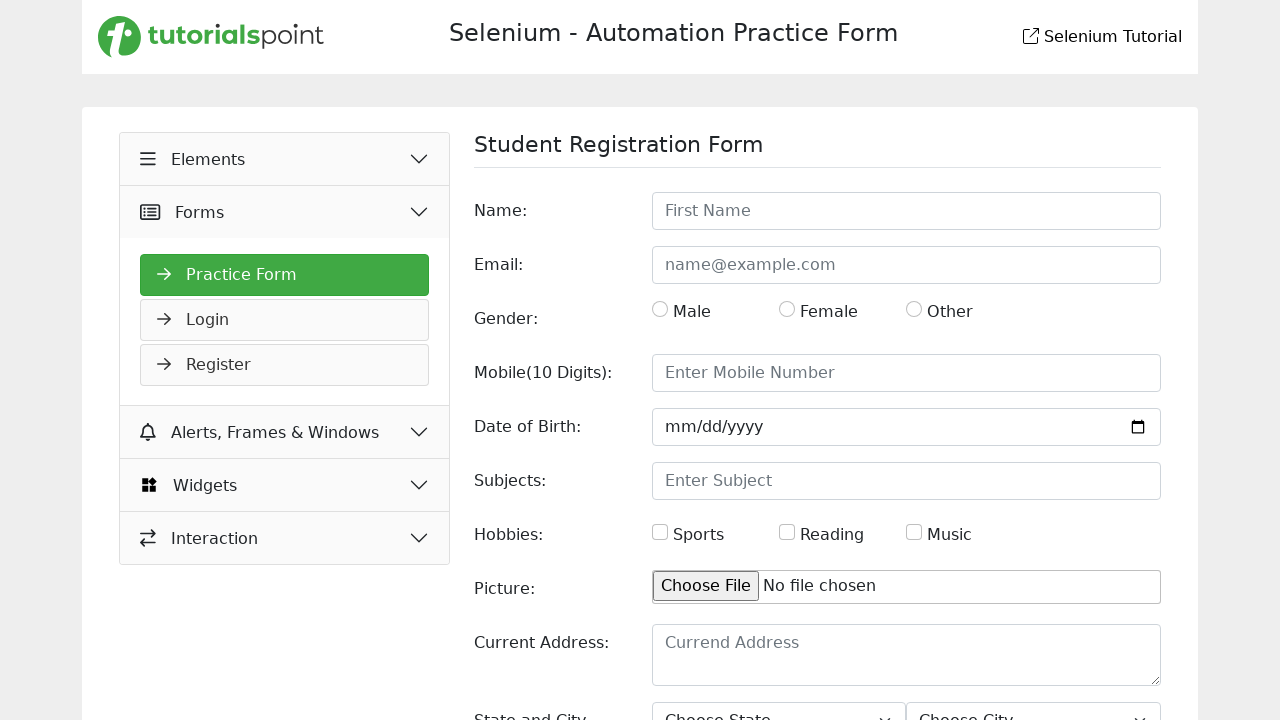

Refreshed the Selenium automation practice page
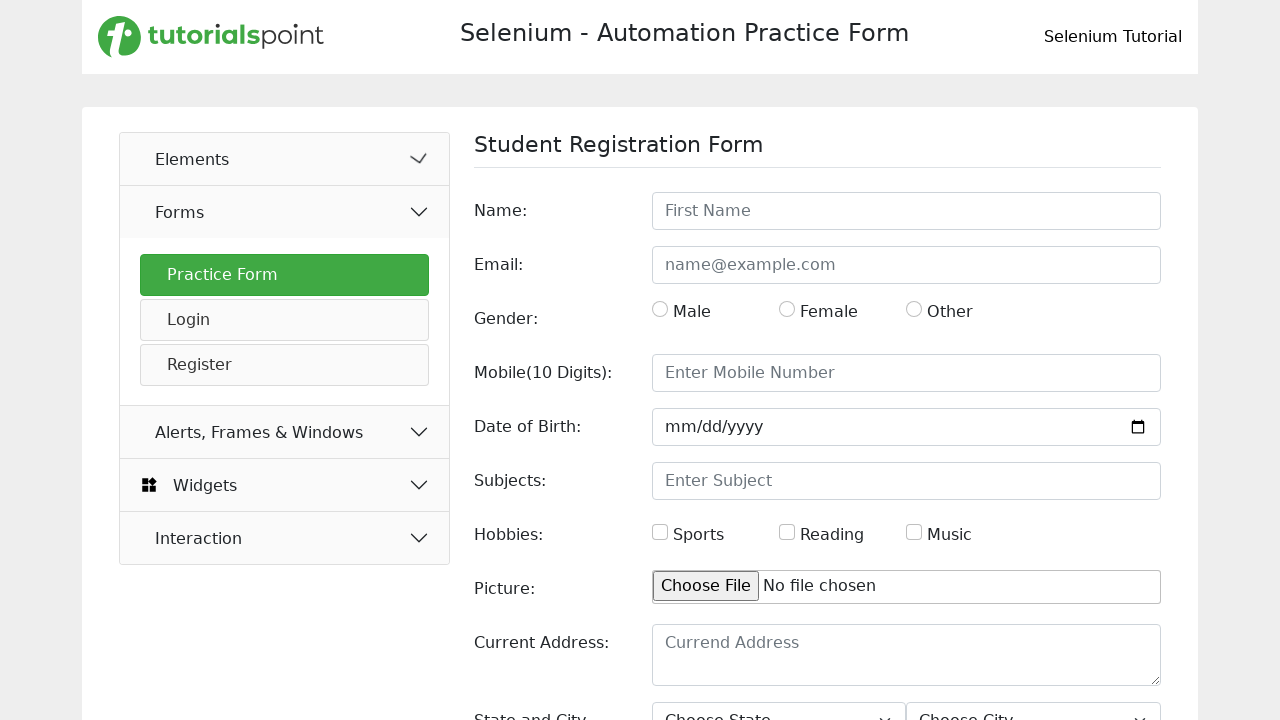

Waited for page reload to complete (domcontentloaded)
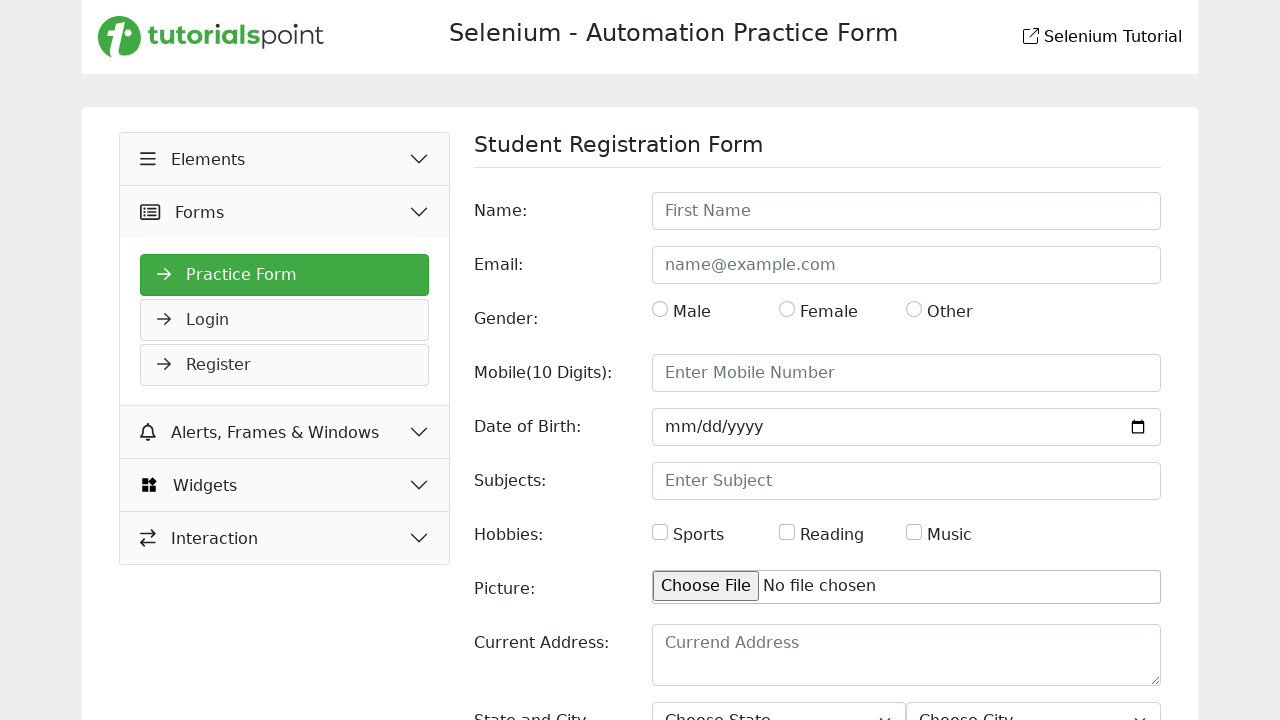

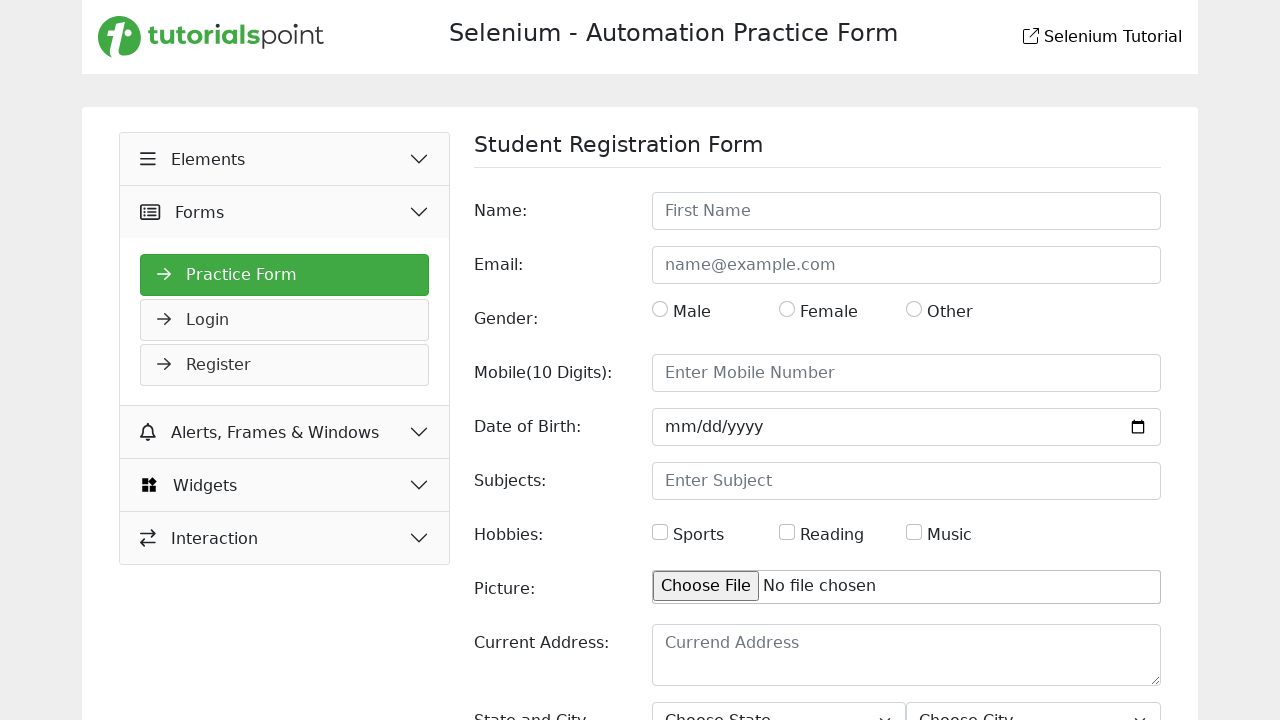